Tests checkbox interaction functionality by selecting all weekday checkboxes and then deselecting them

Starting URL: https://testautomationpractice.blogspot.com/

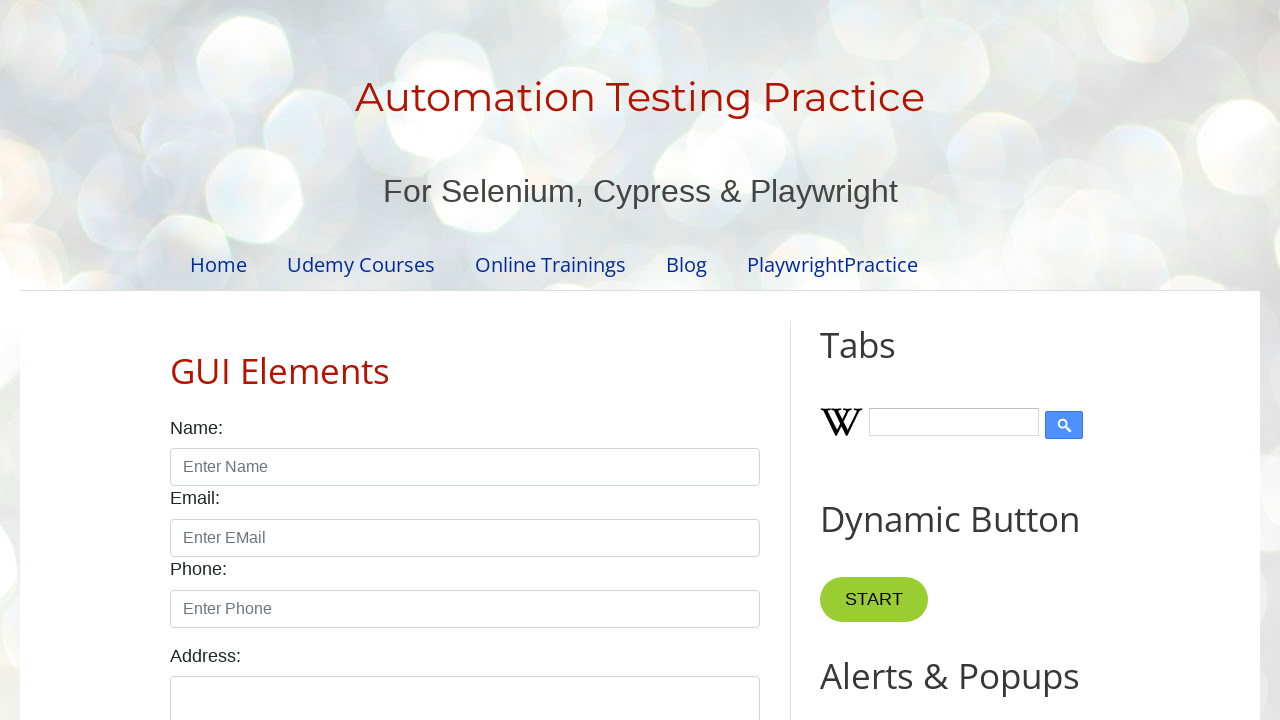

Navigated to test automation practice website
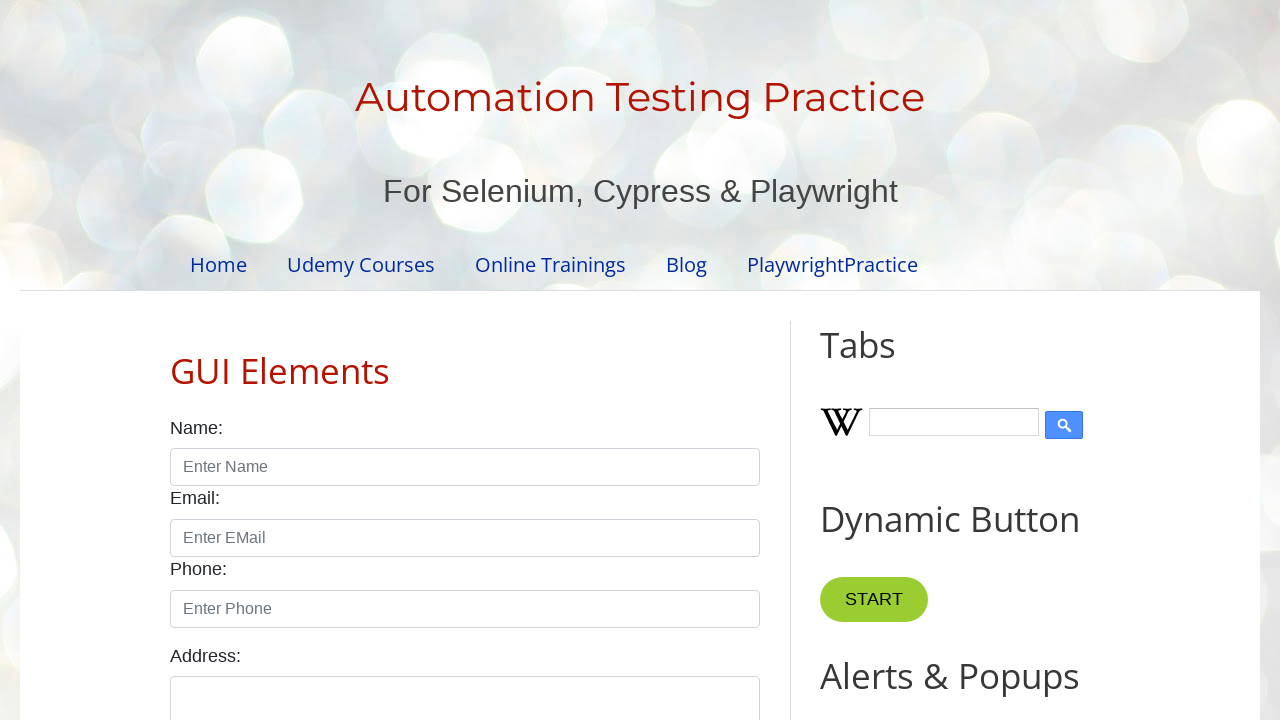

Located all weekday checkboxes
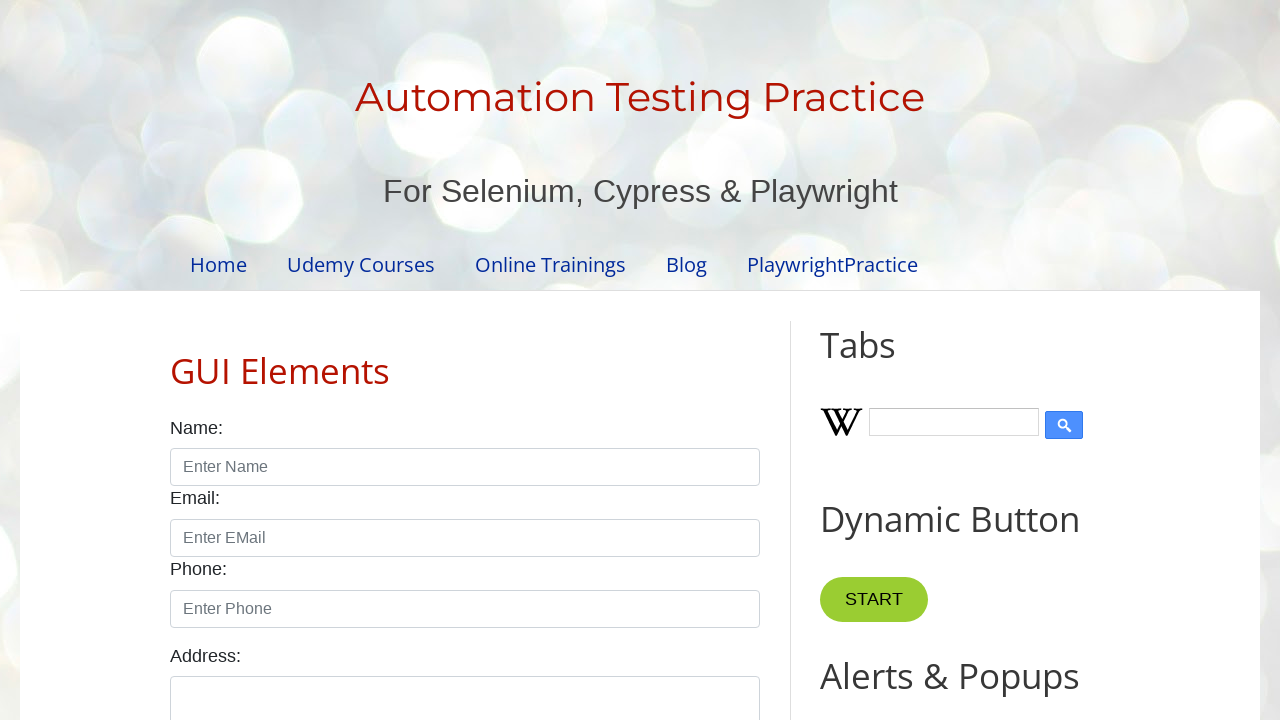

Selected a weekday checkbox at (176, 360) on xpath=//input[@type='checkbox' and contains(@id,'day')] >> nth=0
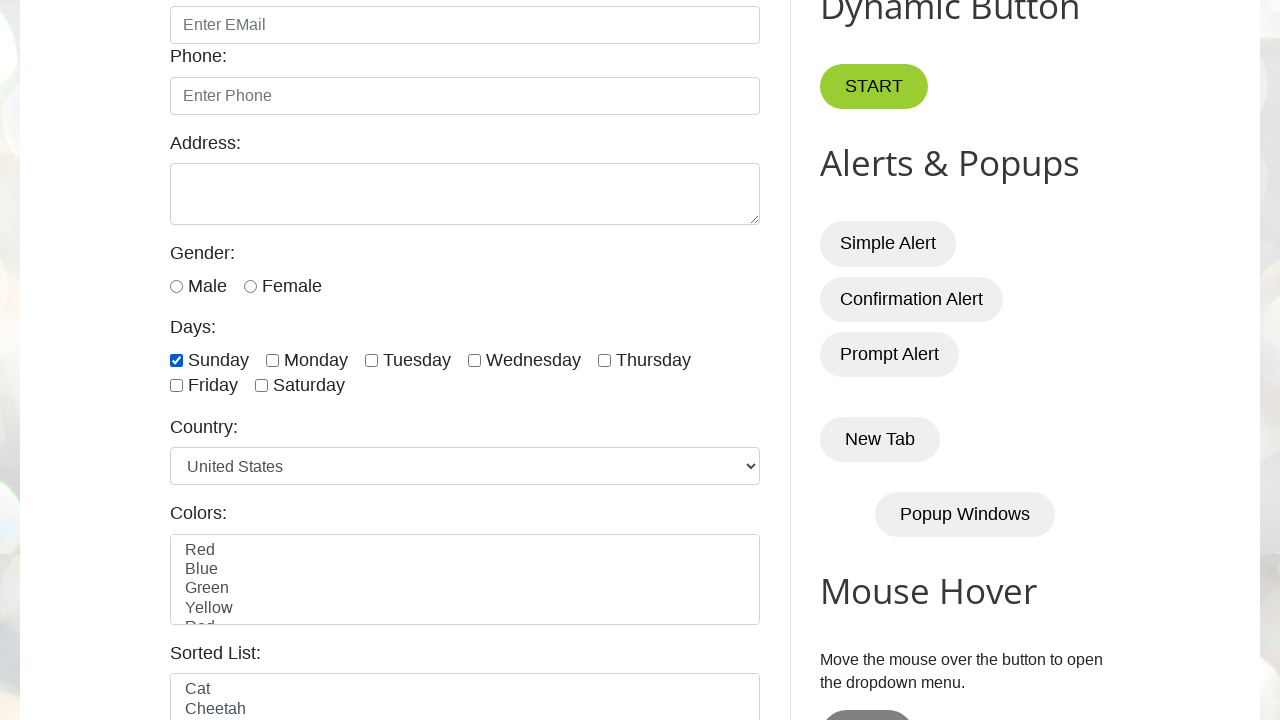

Selected a weekday checkbox at (272, 360) on xpath=//input[@type='checkbox' and contains(@id,'day')] >> nth=1
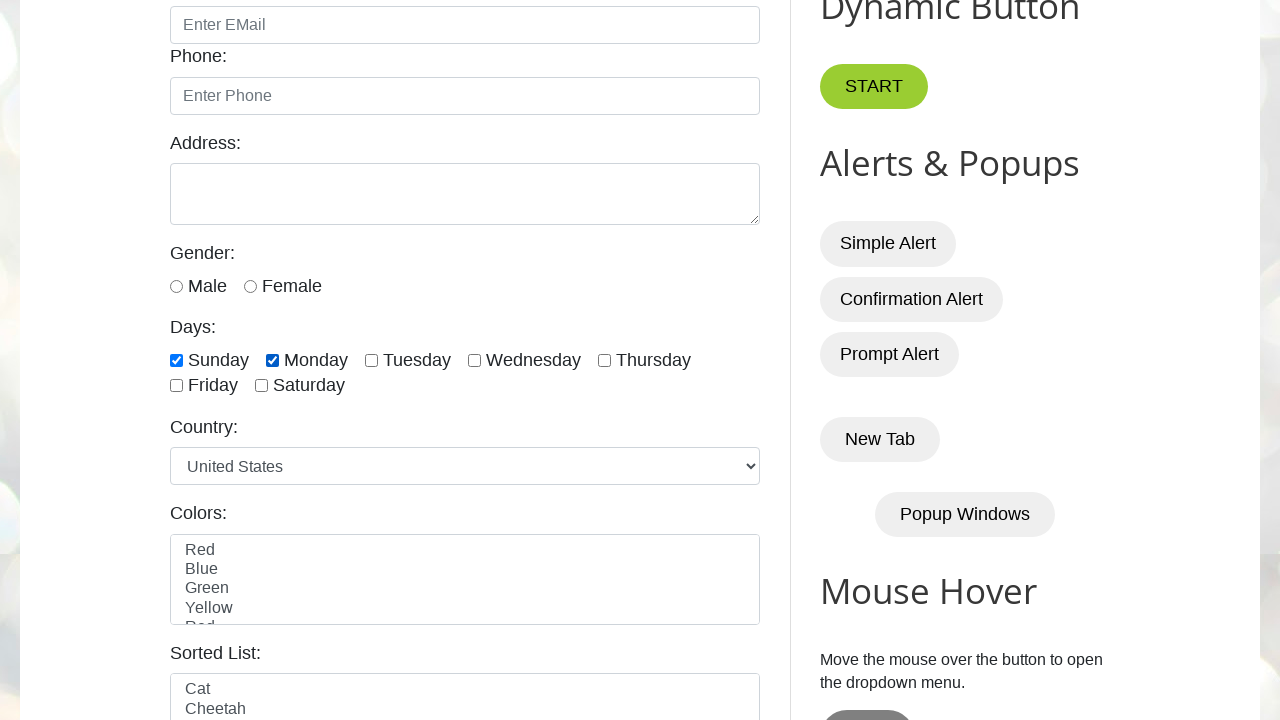

Selected a weekday checkbox at (372, 360) on xpath=//input[@type='checkbox' and contains(@id,'day')] >> nth=2
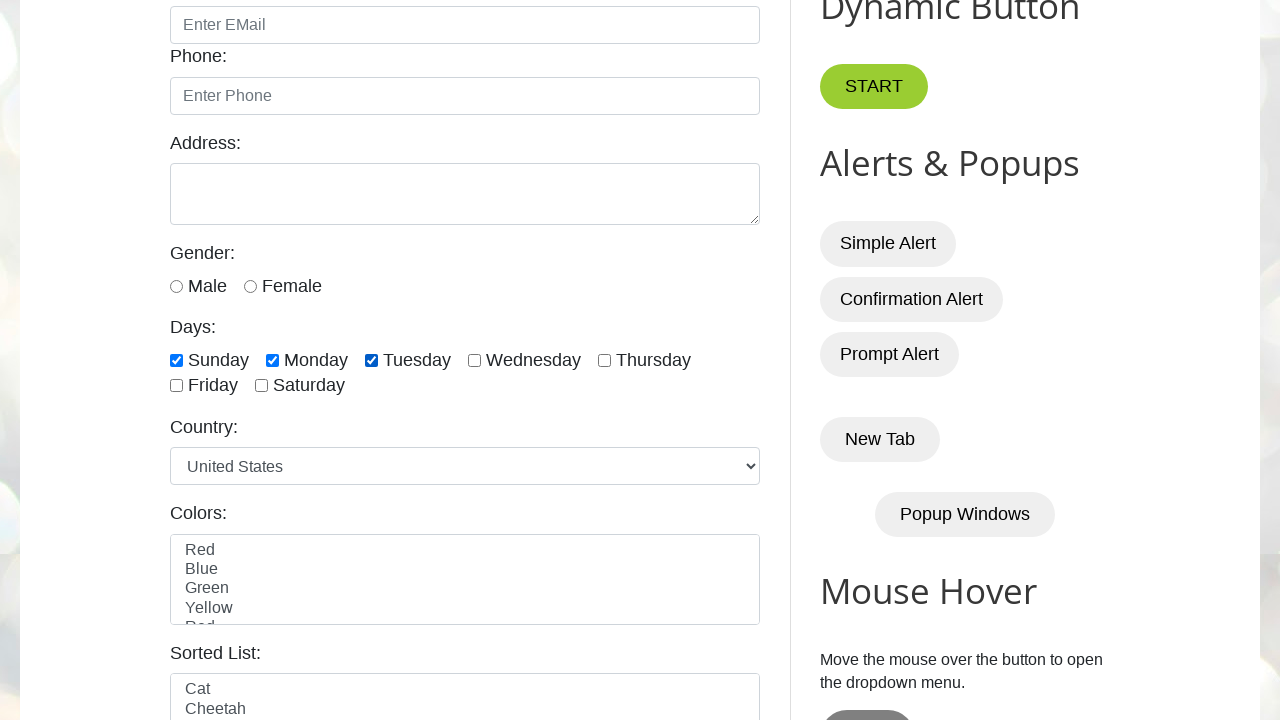

Selected a weekday checkbox at (474, 360) on xpath=//input[@type='checkbox' and contains(@id,'day')] >> nth=3
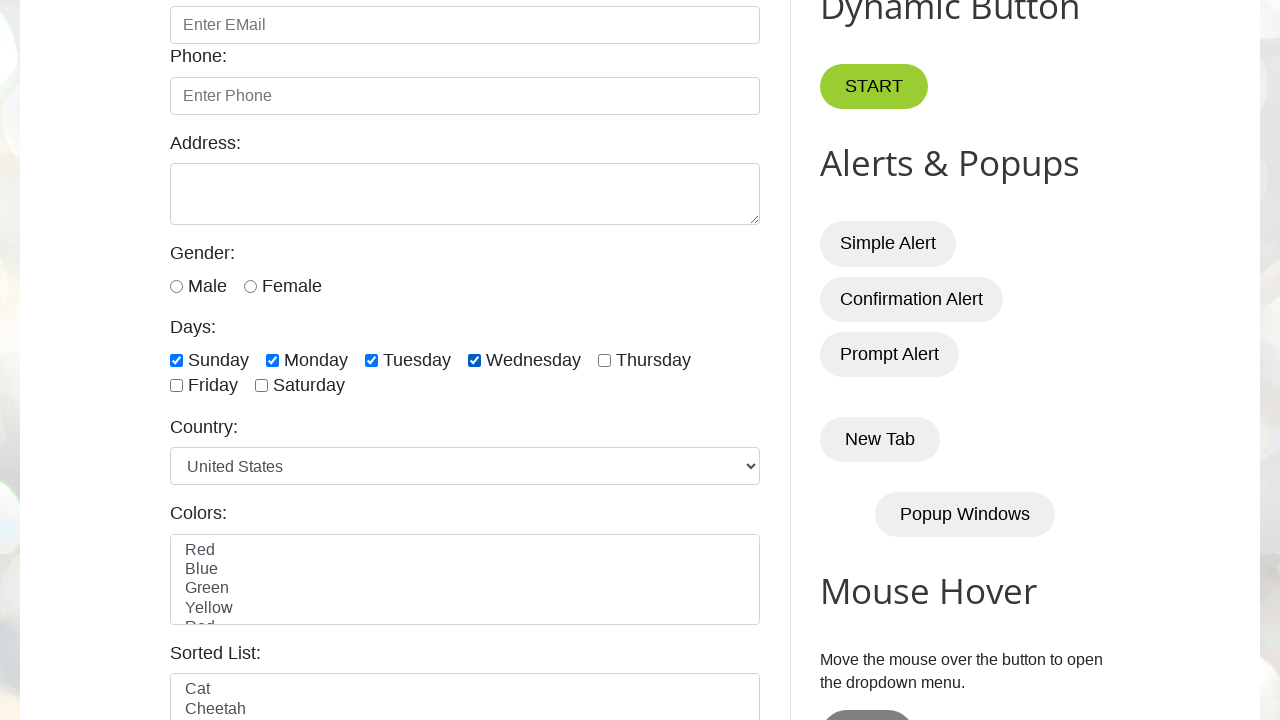

Selected a weekday checkbox at (604, 360) on xpath=//input[@type='checkbox' and contains(@id,'day')] >> nth=4
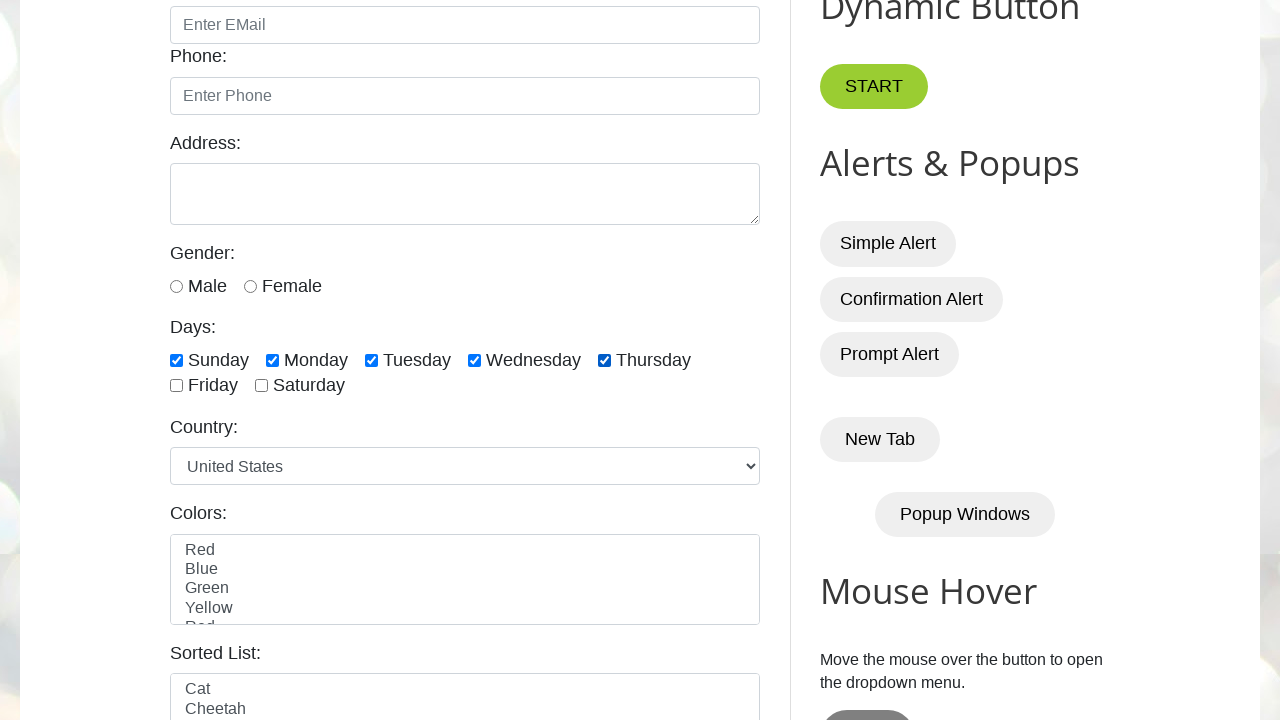

Selected a weekday checkbox at (176, 386) on xpath=//input[@type='checkbox' and contains(@id,'day')] >> nth=5
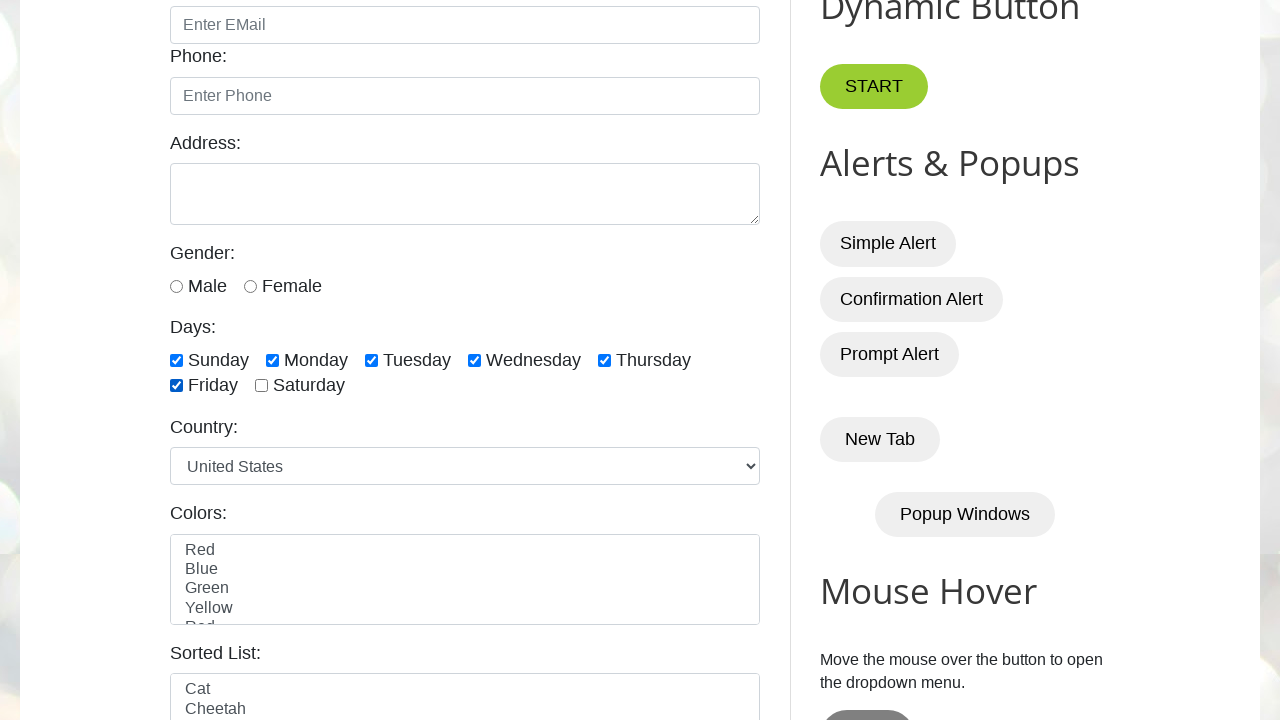

Selected a weekday checkbox at (262, 386) on xpath=//input[@type='checkbox' and contains(@id,'day')] >> nth=6
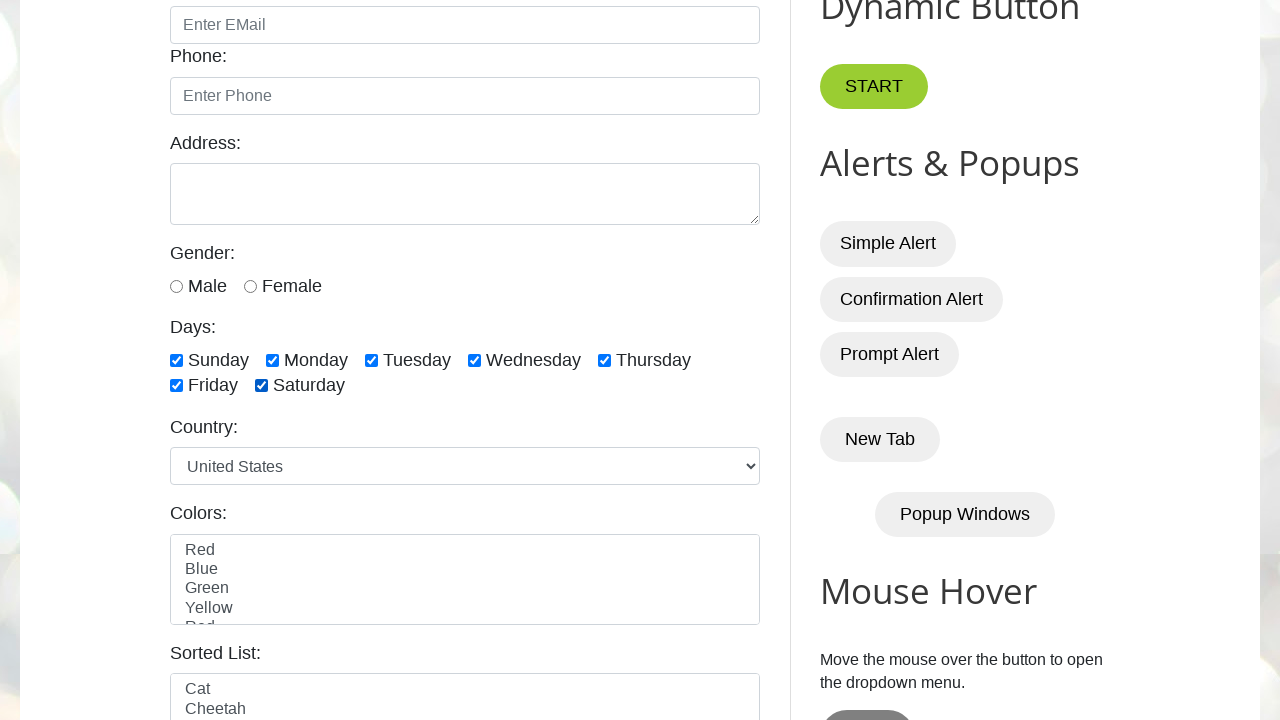

Deselected a checked weekday checkbox at (176, 360) on xpath=//input[@type='checkbox' and contains(@id,'day')] >> nth=0
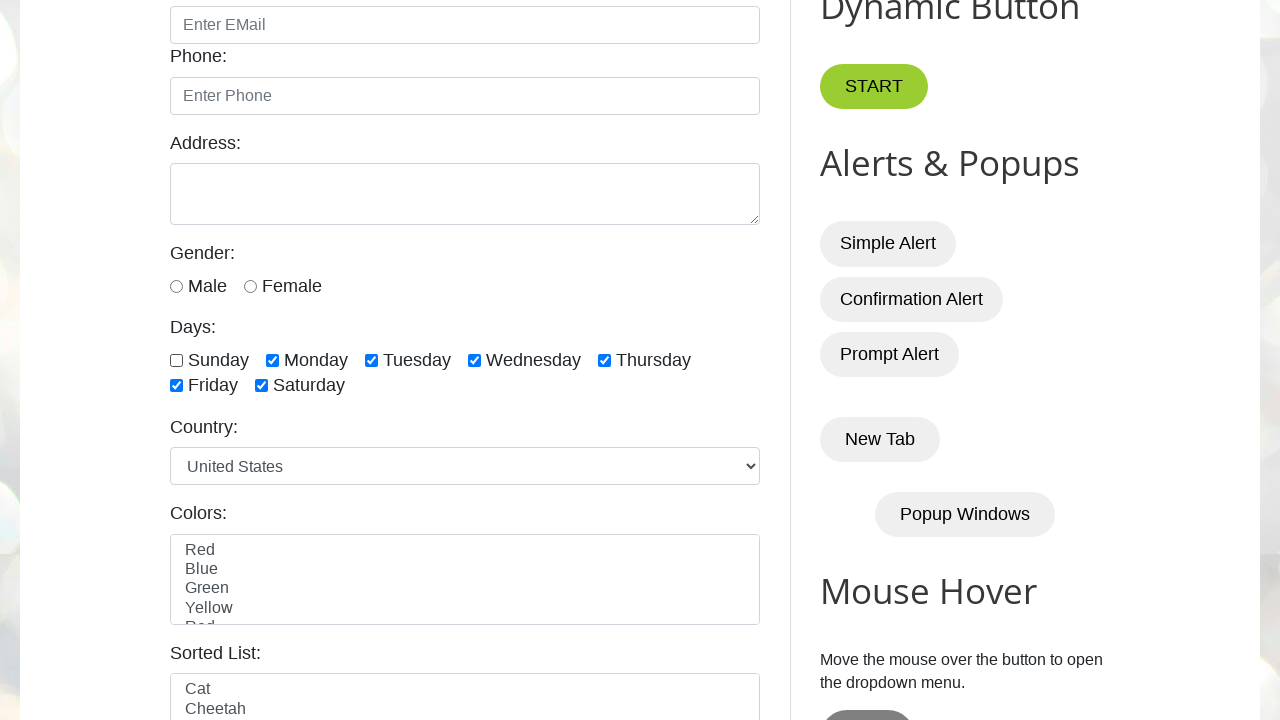

Deselected a checked weekday checkbox at (272, 360) on xpath=//input[@type='checkbox' and contains(@id,'day')] >> nth=1
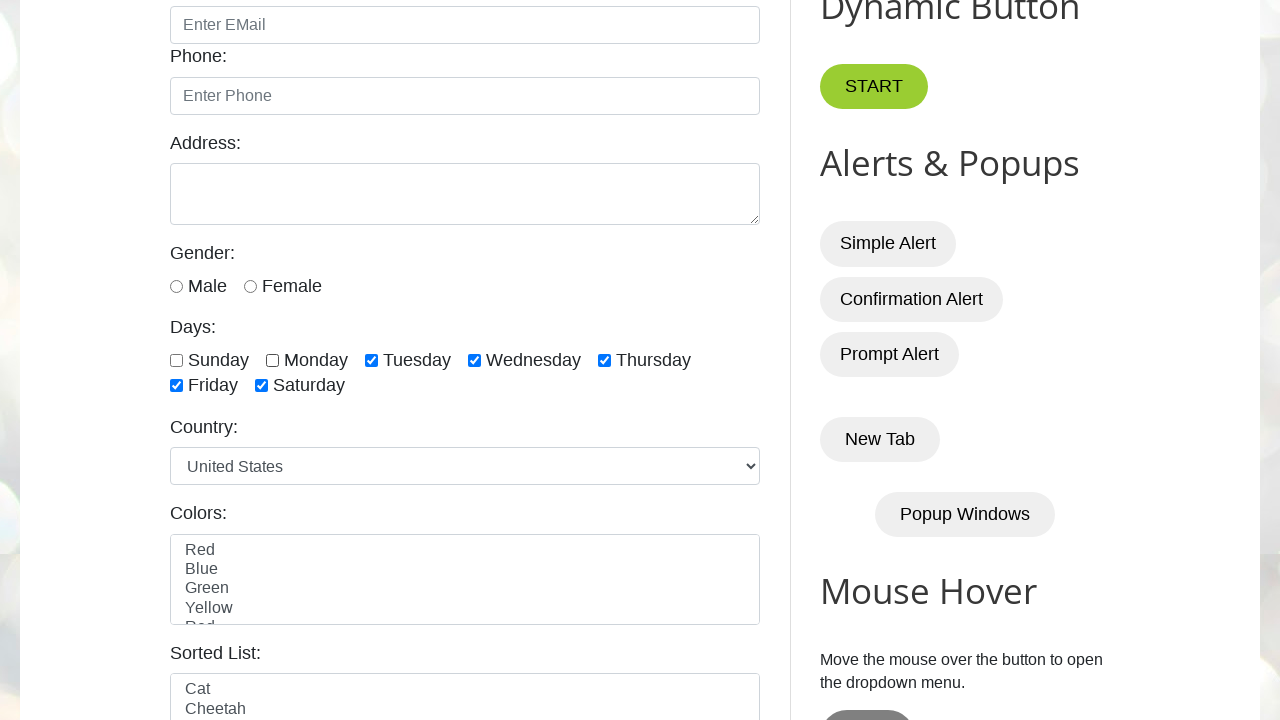

Deselected a checked weekday checkbox at (372, 360) on xpath=//input[@type='checkbox' and contains(@id,'day')] >> nth=2
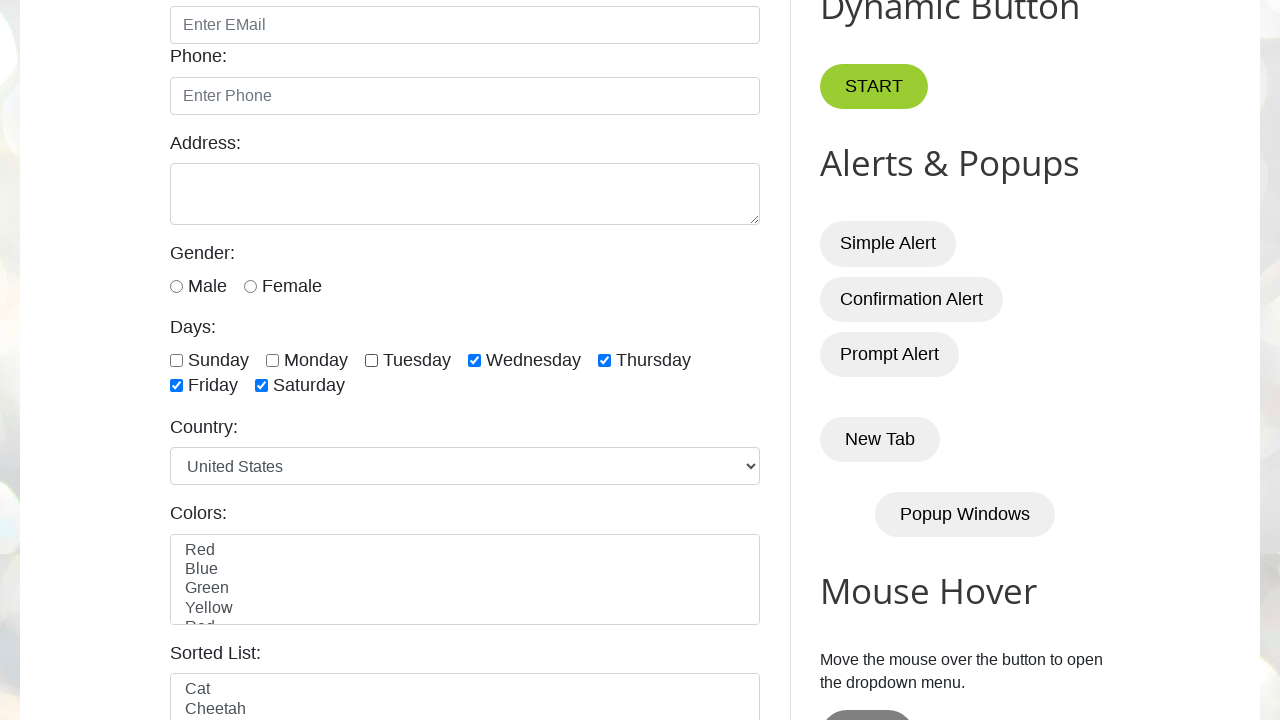

Deselected a checked weekday checkbox at (474, 360) on xpath=//input[@type='checkbox' and contains(@id,'day')] >> nth=3
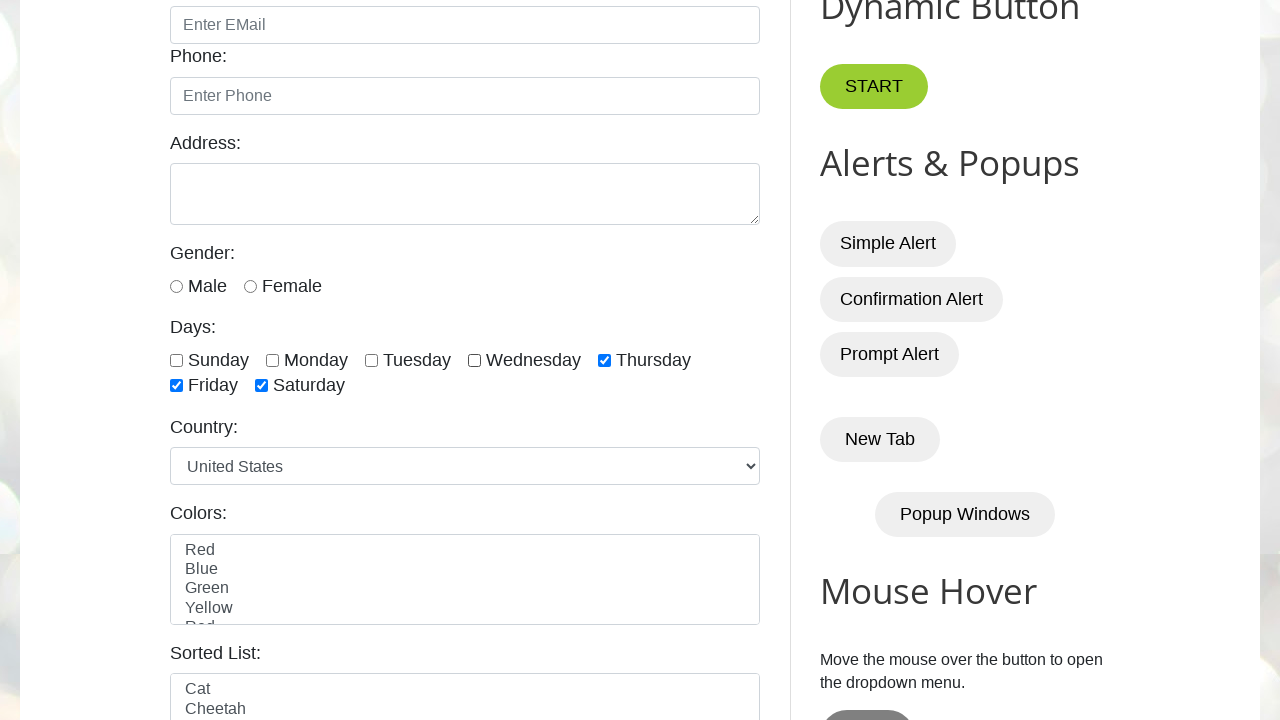

Deselected a checked weekday checkbox at (604, 360) on xpath=//input[@type='checkbox' and contains(@id,'day')] >> nth=4
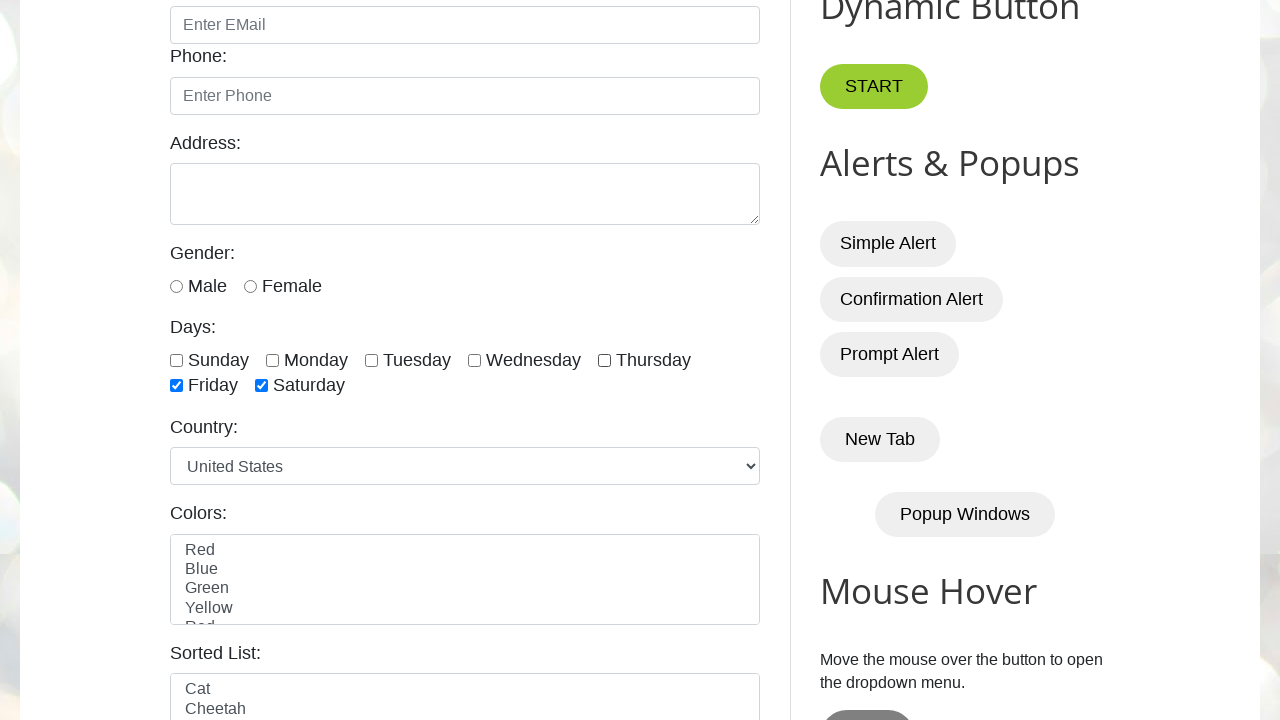

Deselected a checked weekday checkbox at (176, 386) on xpath=//input[@type='checkbox' and contains(@id,'day')] >> nth=5
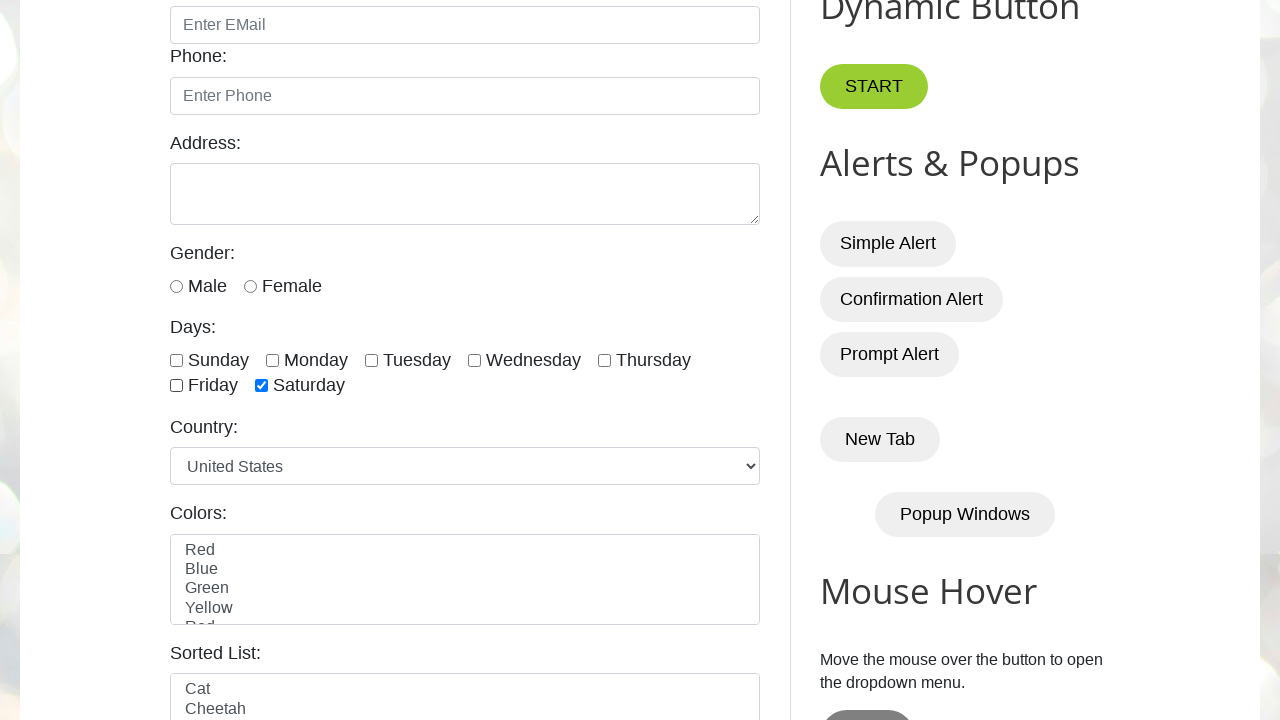

Deselected a checked weekday checkbox at (262, 386) on xpath=//input[@type='checkbox' and contains(@id,'day')] >> nth=6
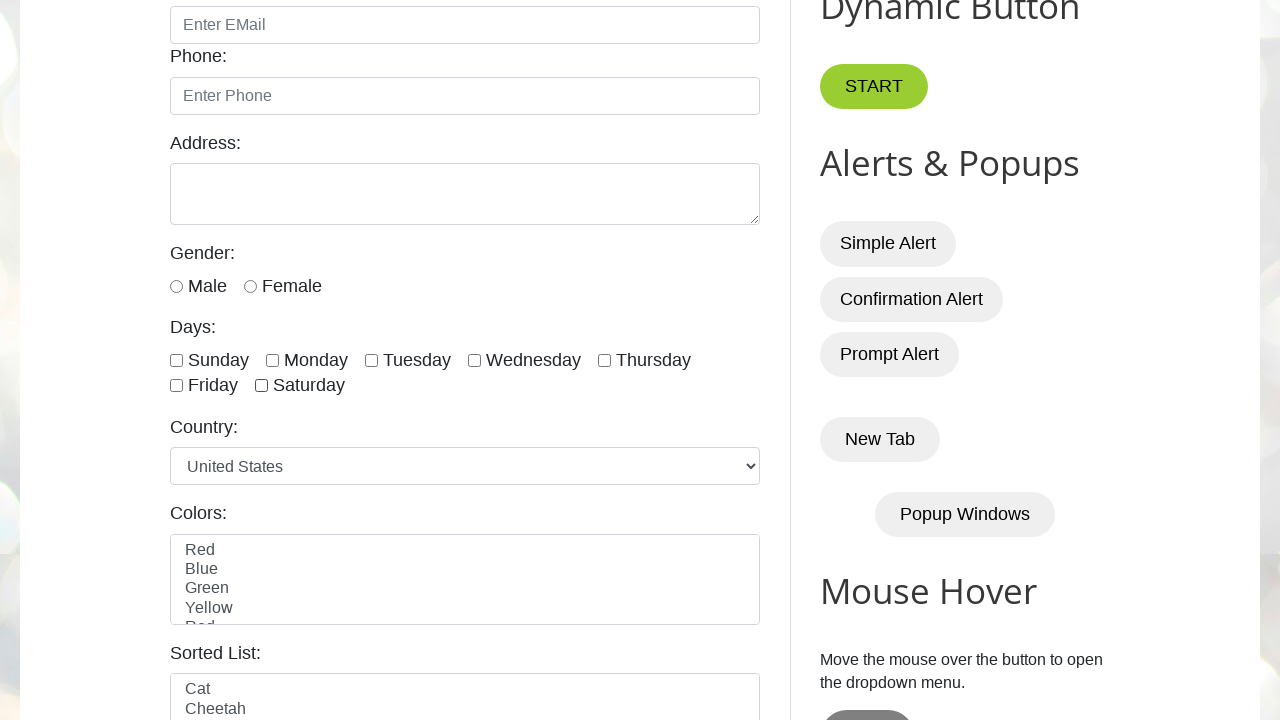

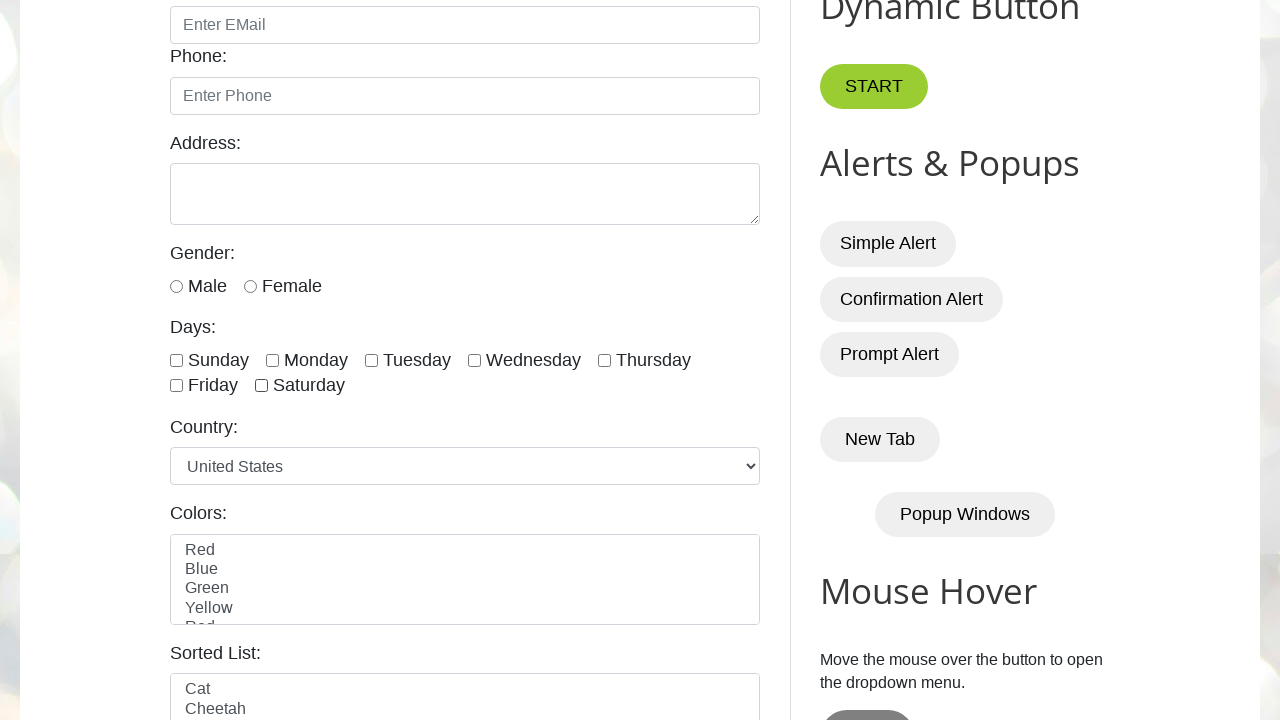